Navigates to a shifting content example page and verifies the menu elements are displayed

Starting URL: https://the-internet.herokuapp.com/

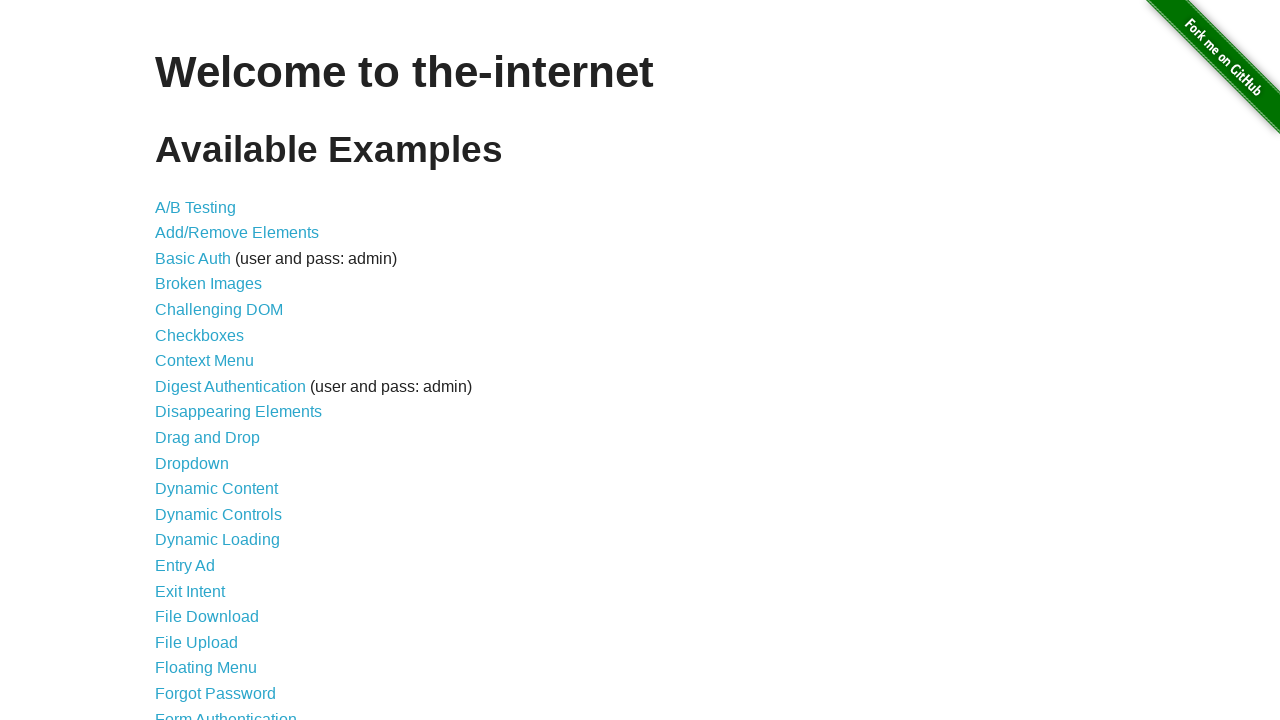

Clicked on Shifting Content link at (212, 523) on text=Shifting Content
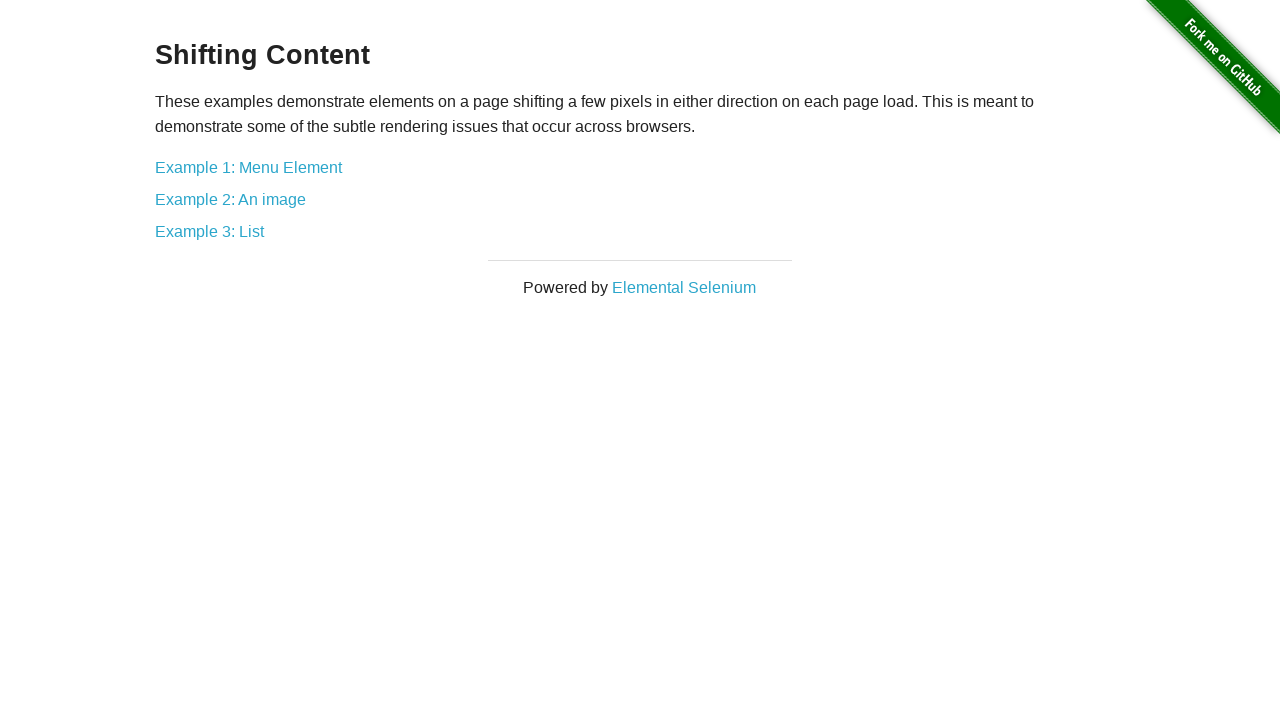

Clicked on Example 1: Menu Element link at (248, 167) on text=Example 1: Menu Element
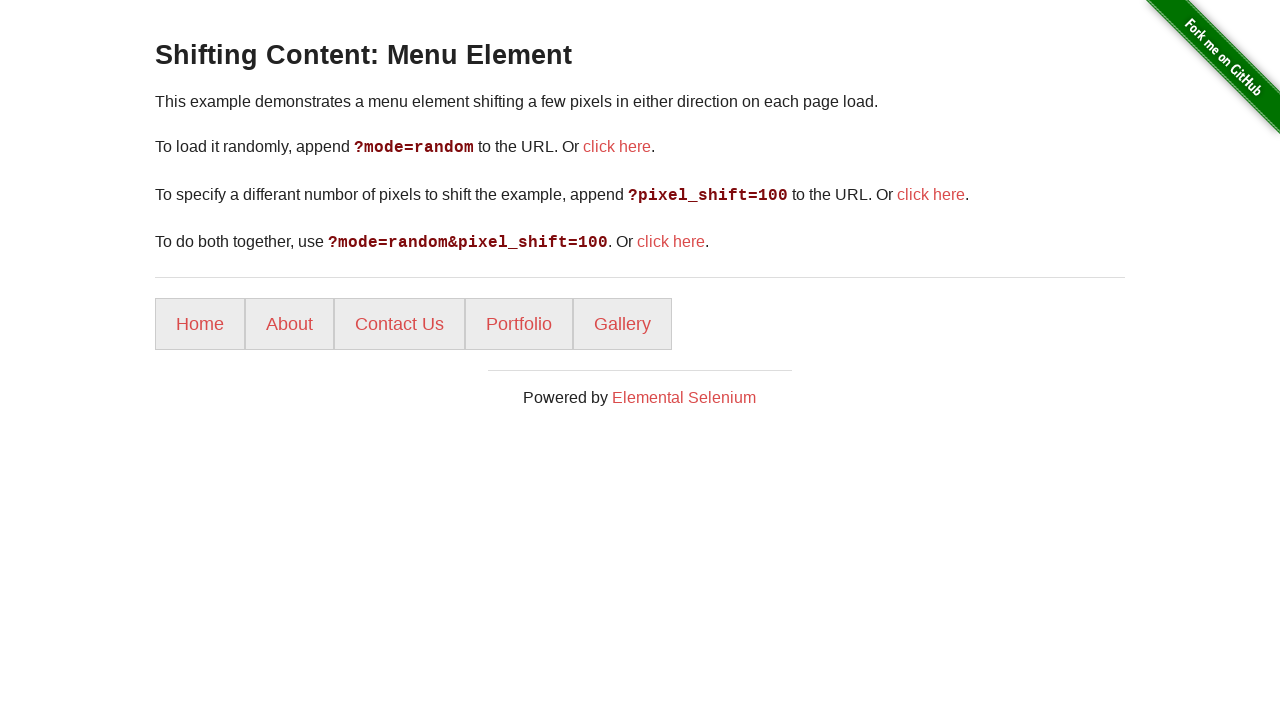

Menu items loaded
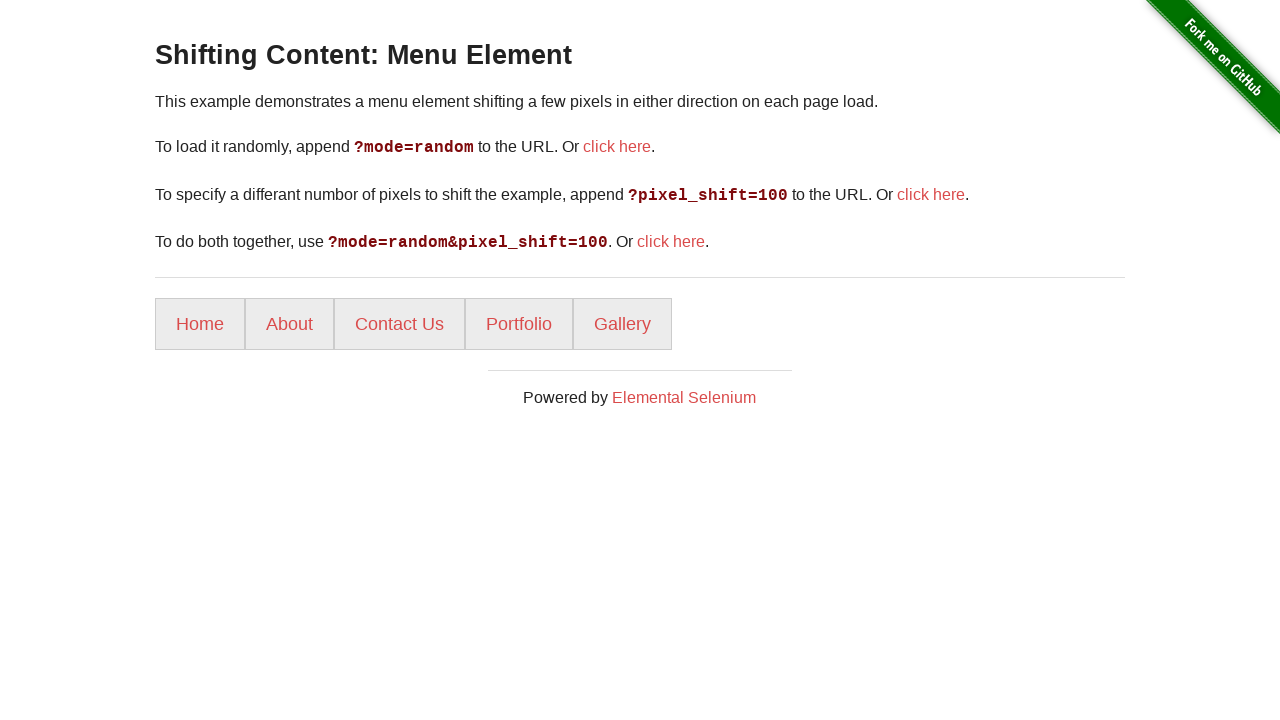

Retrieved all menu items from page
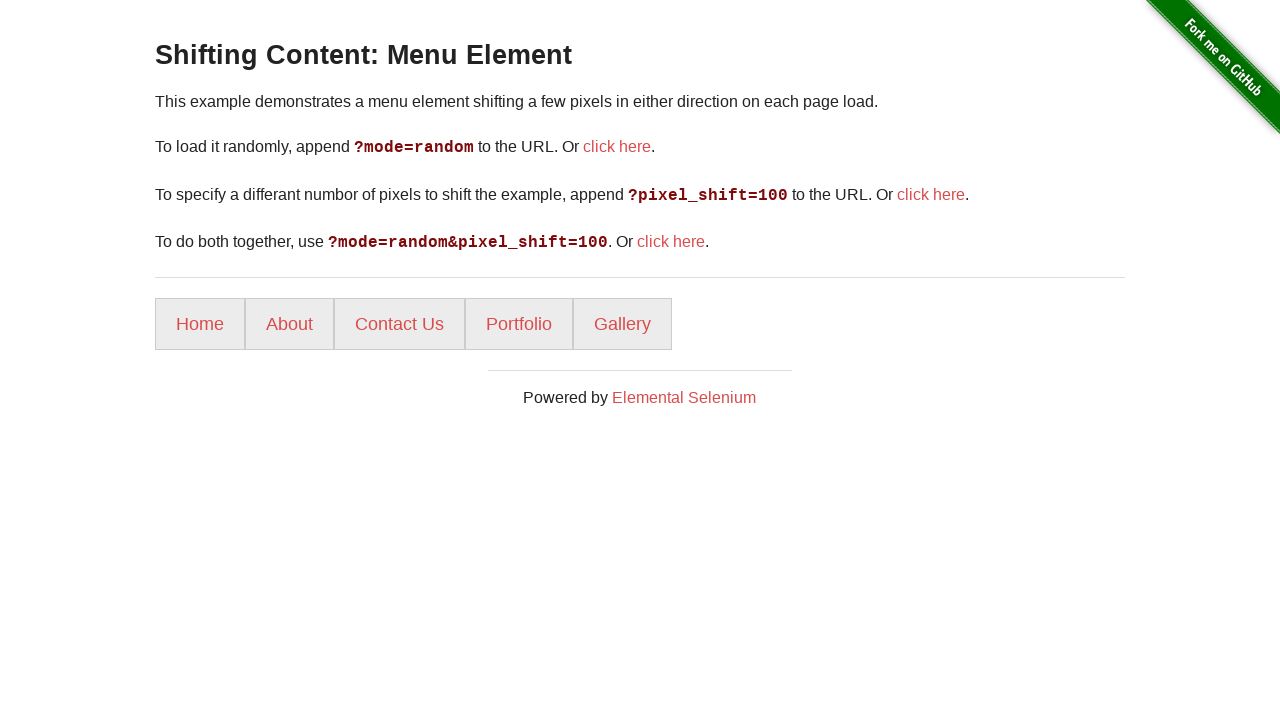

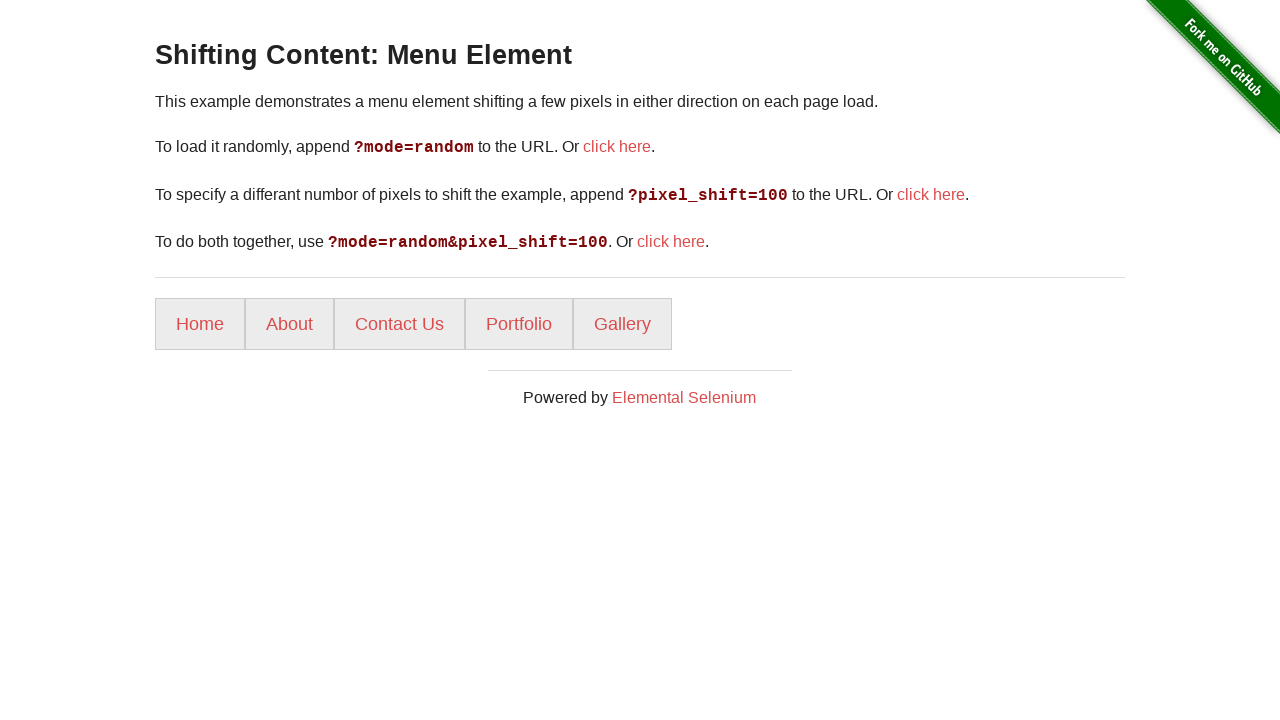